Tests drag and drop functionality by dragging a draggable element and dropping it onto a droppable target element

Starting URL: https://jqueryui.com/resources/demos/droppable/default.html

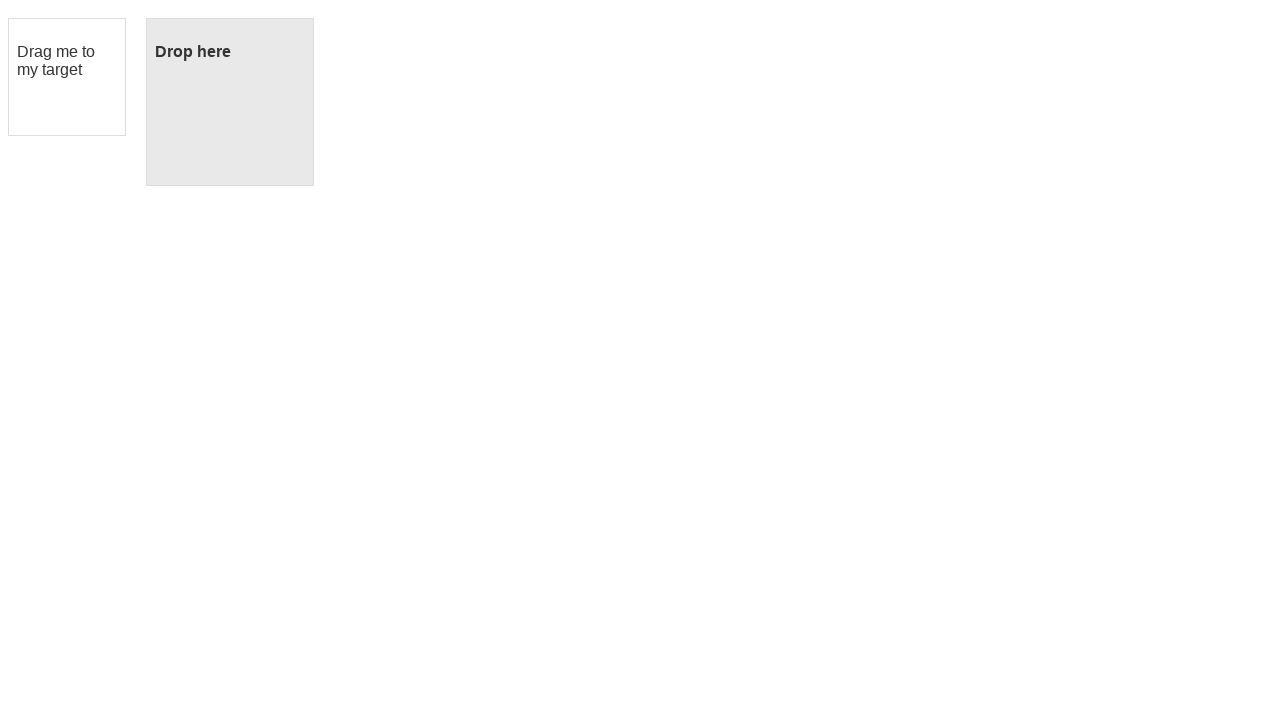

Located draggable element with ID 'draggable'
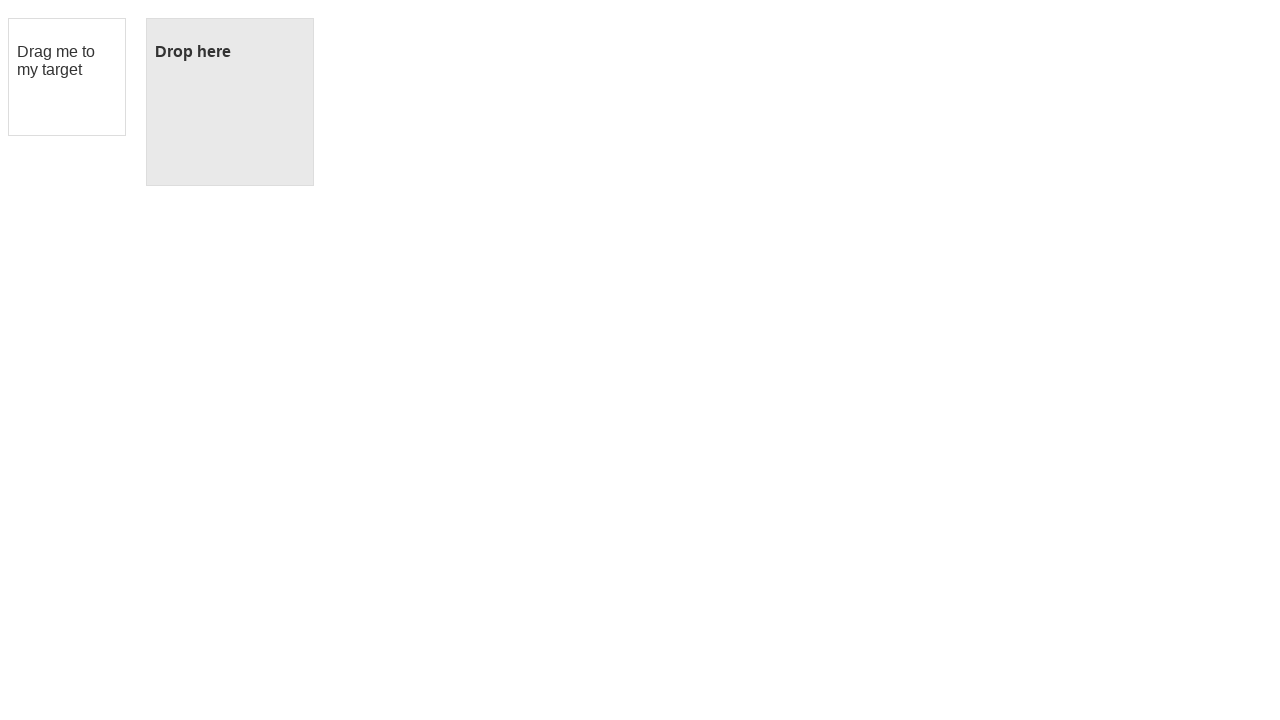

Located droppable target element with ID 'droppable'
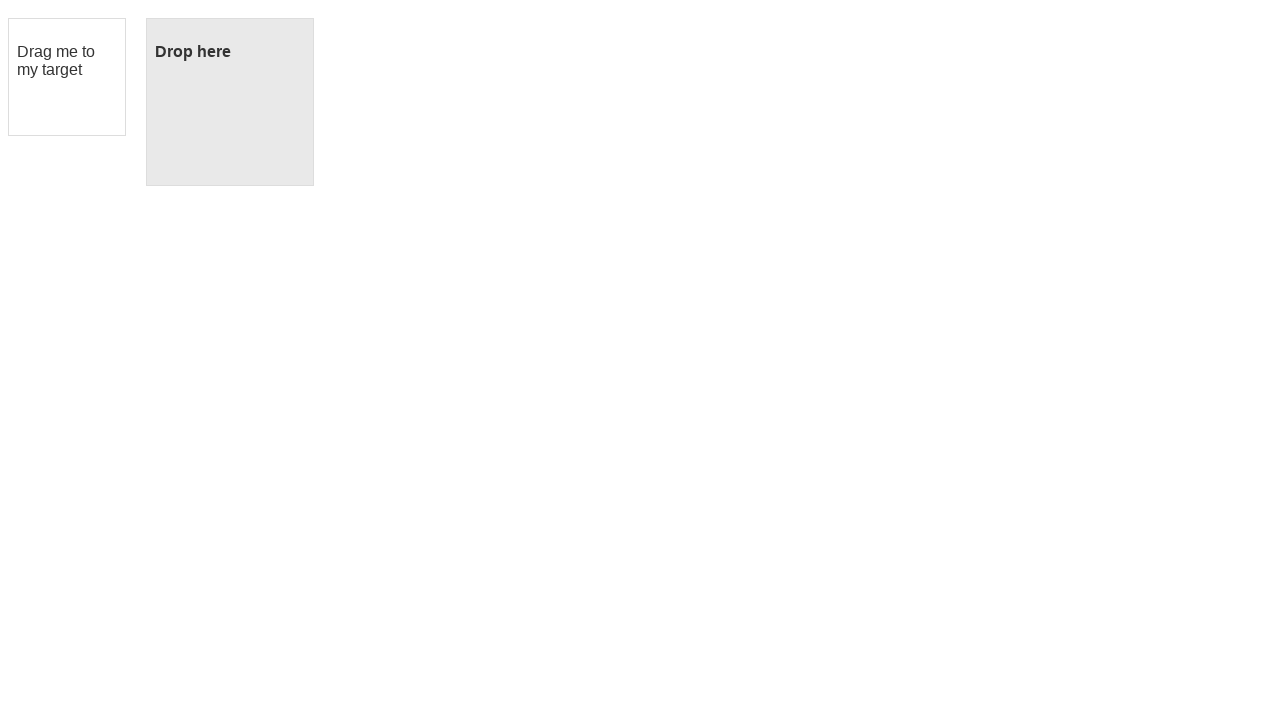

Dragged draggable element onto droppable target at (230, 102)
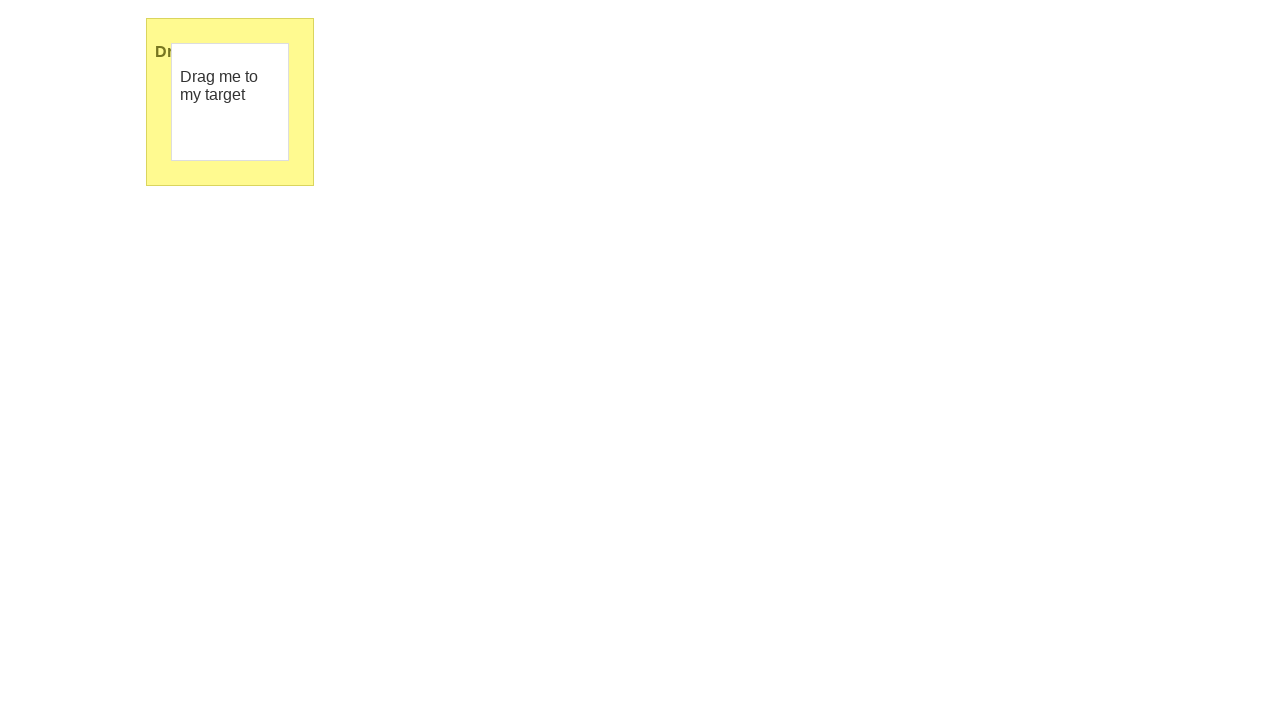

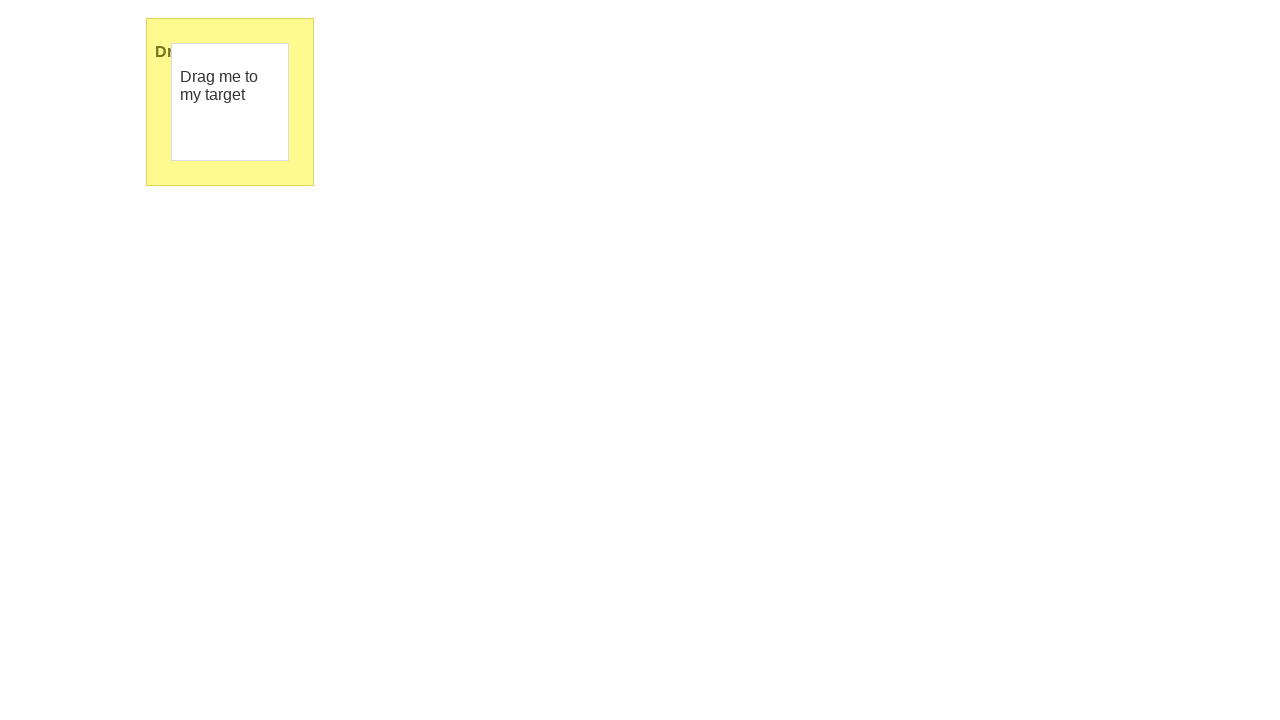